Navigates to the OrangeHRM login page and verifies that the page title exists and has content. This tests that the login page loads correctly without actually performing authentication.

Starting URL: https://opensource-demo.orangehrmlive.com/web/index.php/auth/login

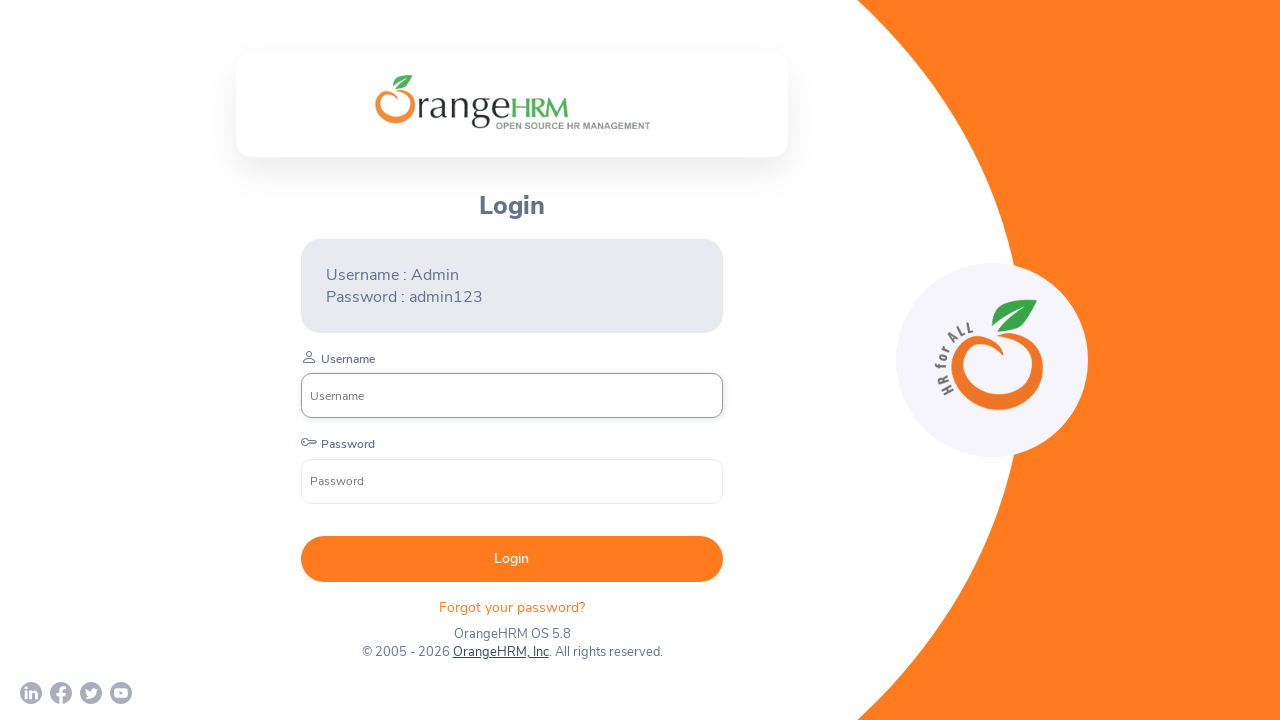

Waited for page to reach domcontentloaded state
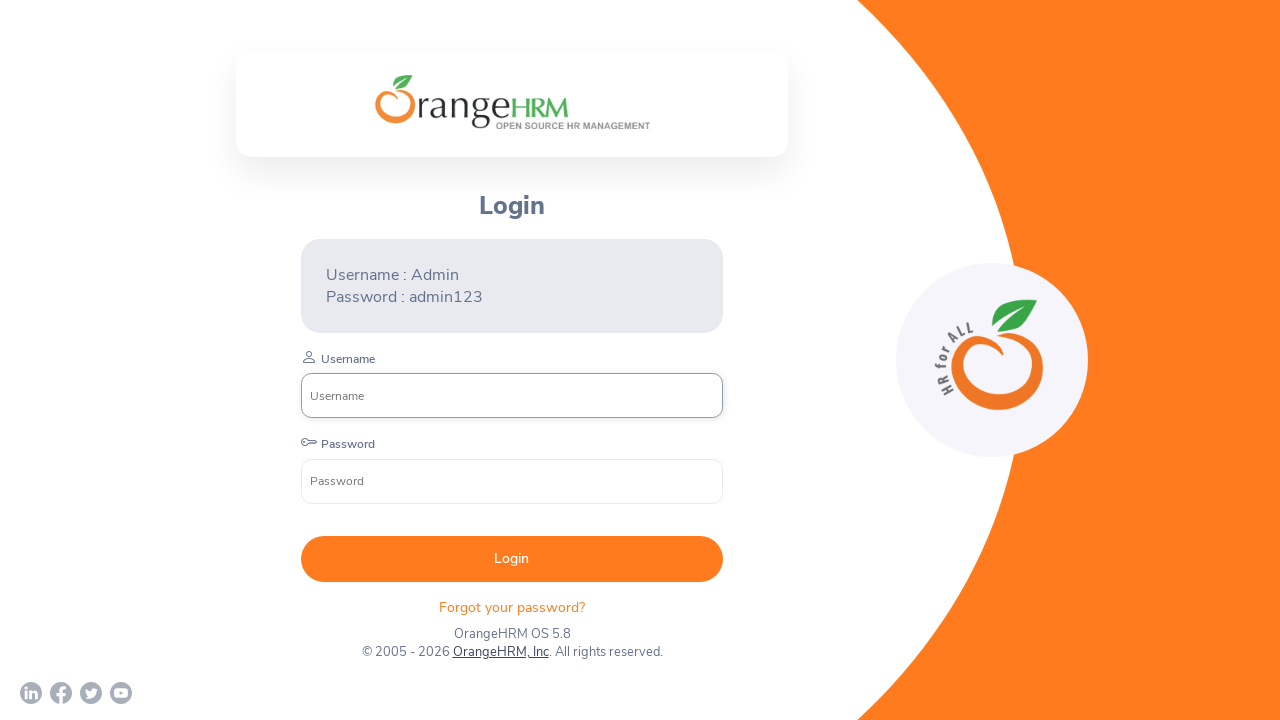

Retrieved page title: 'OrangeHRM'
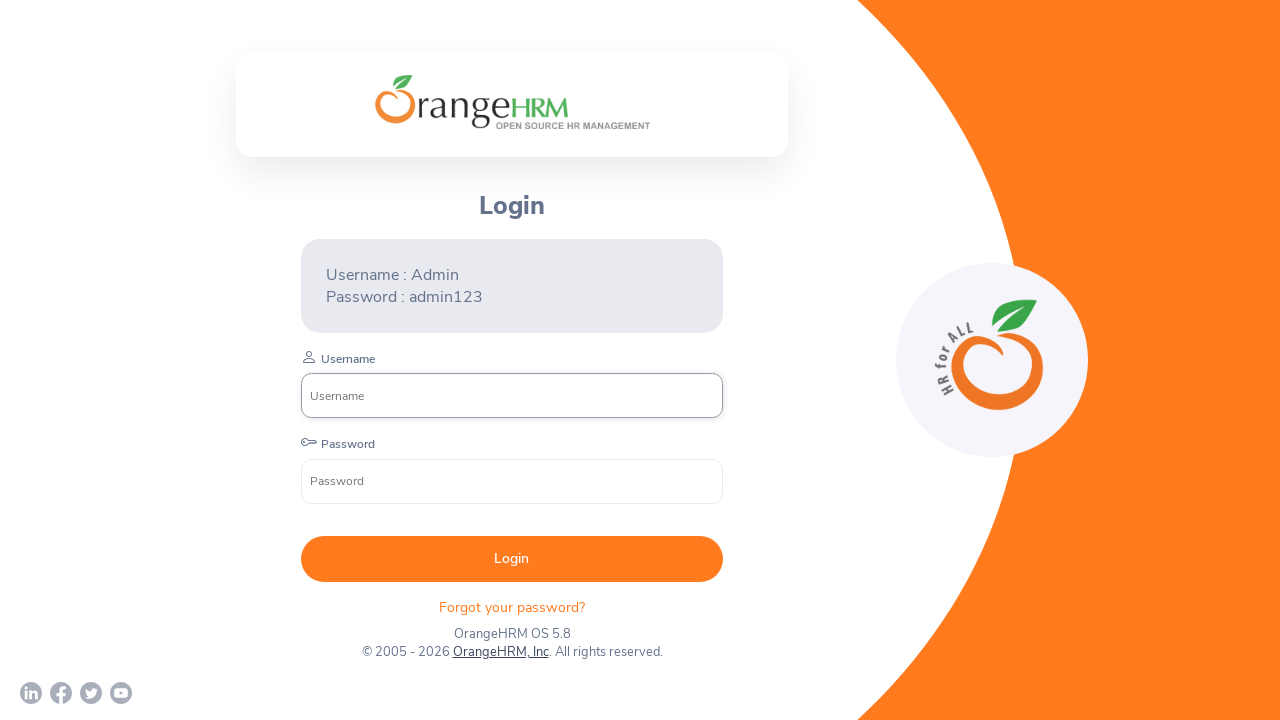

Verified that page title is not empty
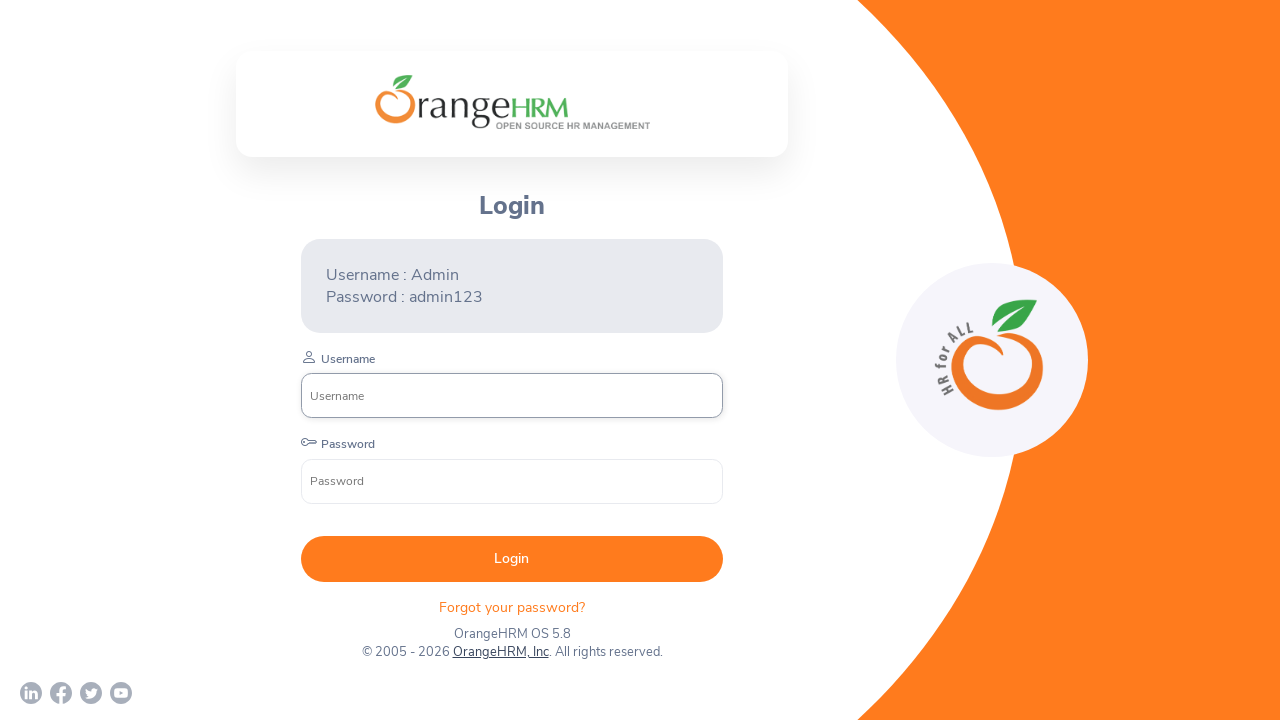

Verified that page title contains 'OrangeHRM'
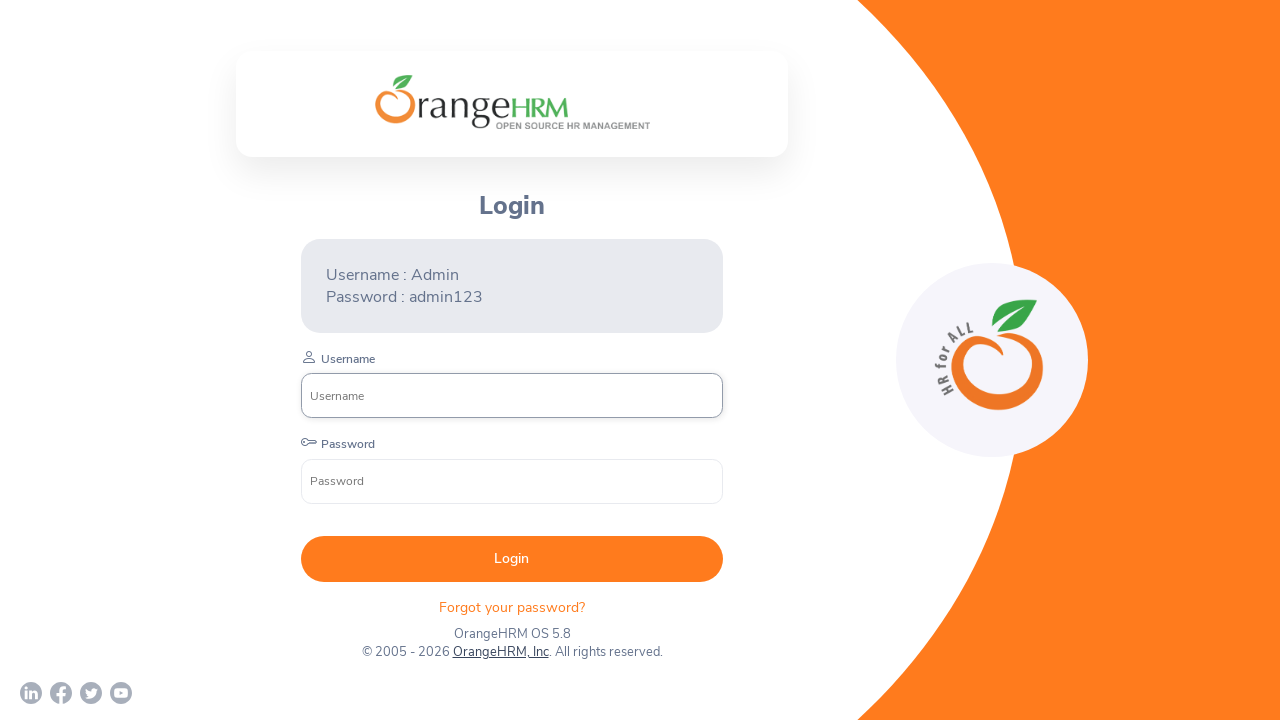

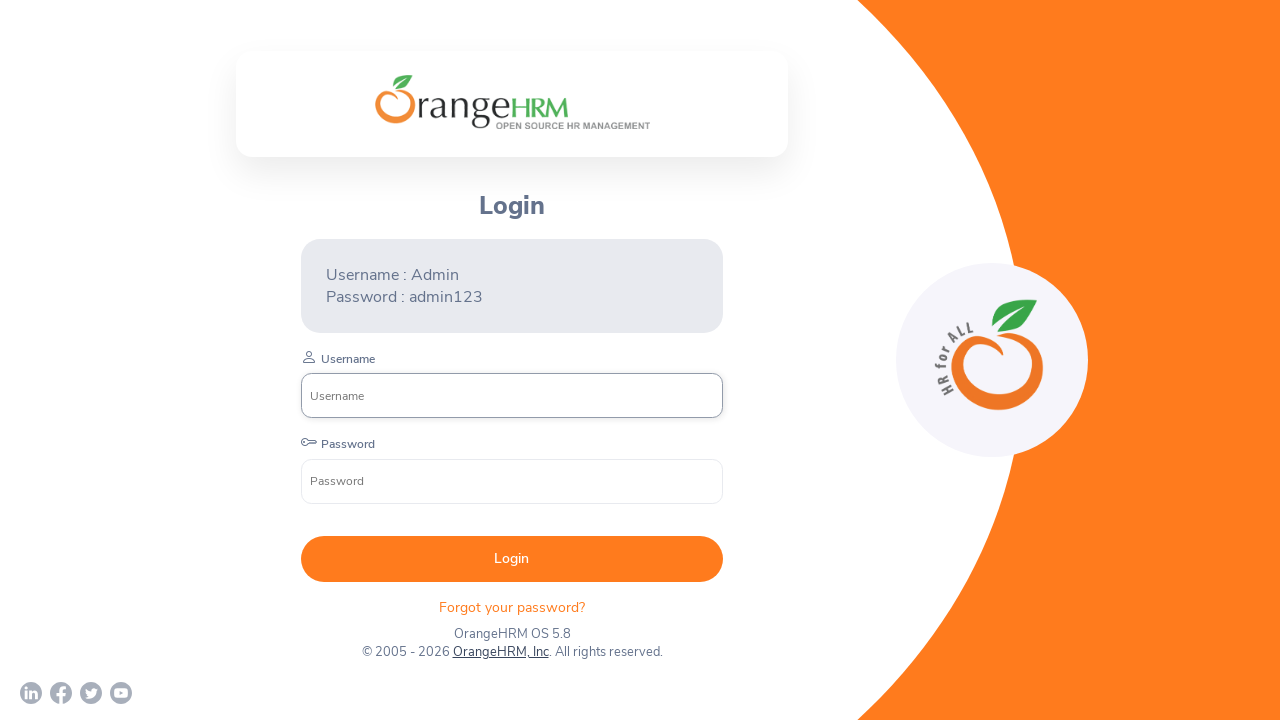